Tests jQuery UI datepicker functionality by opening the calendar, navigating to a specific month/year using the navigation arrows, and selecting a specific day. The test demonstrates date picker interaction including iframe handling and calendar navigation.

Starting URL: https://jqueryui.com/datepicker/#other-months

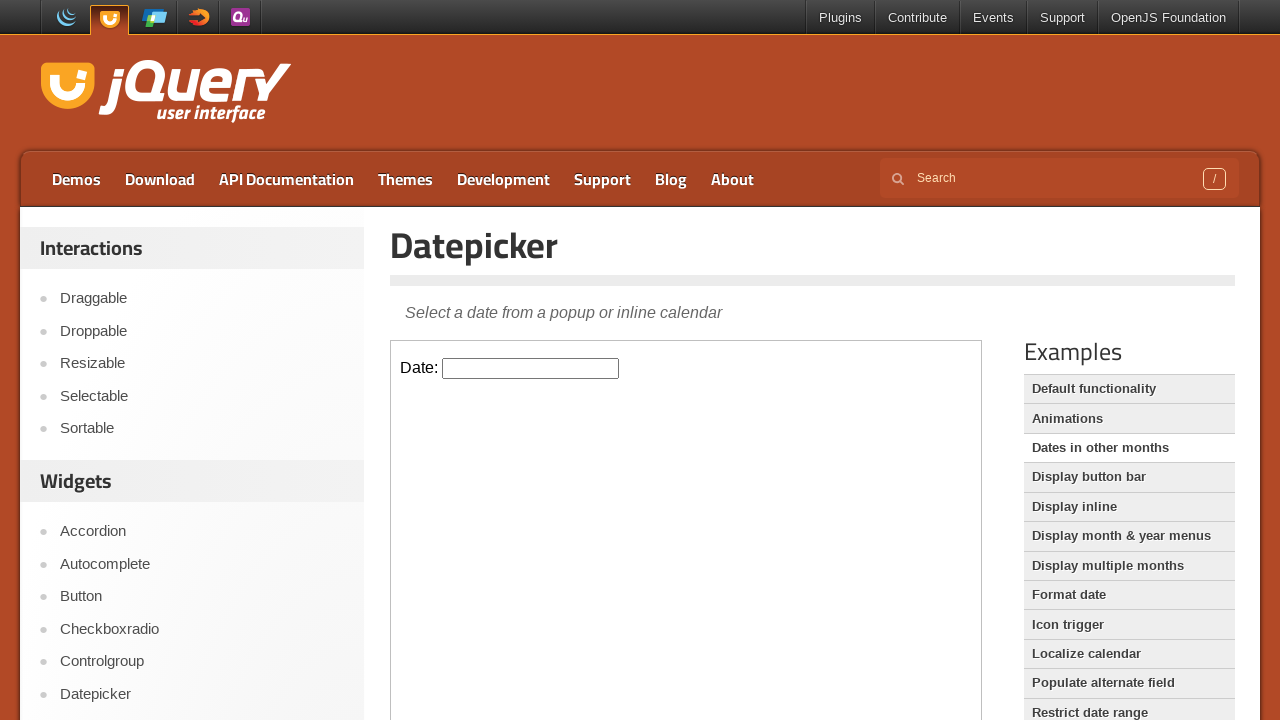

Located and switched to demo iframe
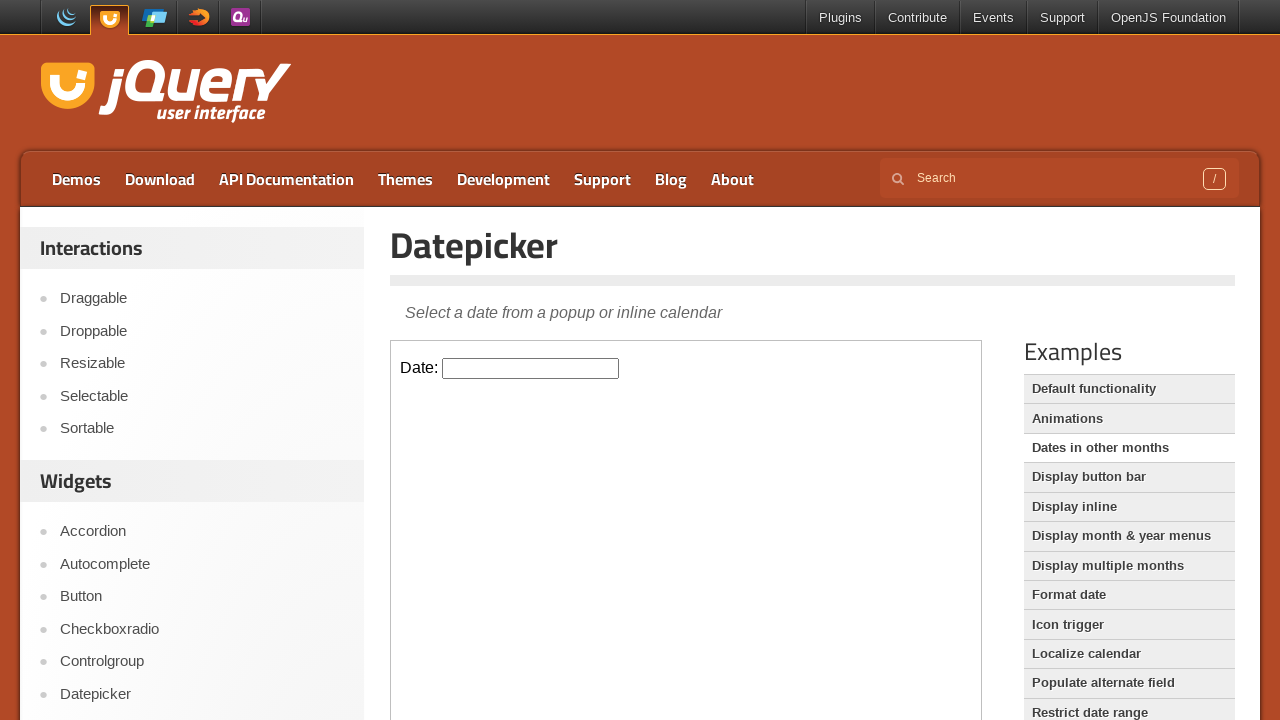

Clicked datepicker input to open calendar at (531, 368) on iframe.demo-frame >> internal:control=enter-frame >> #datepicker
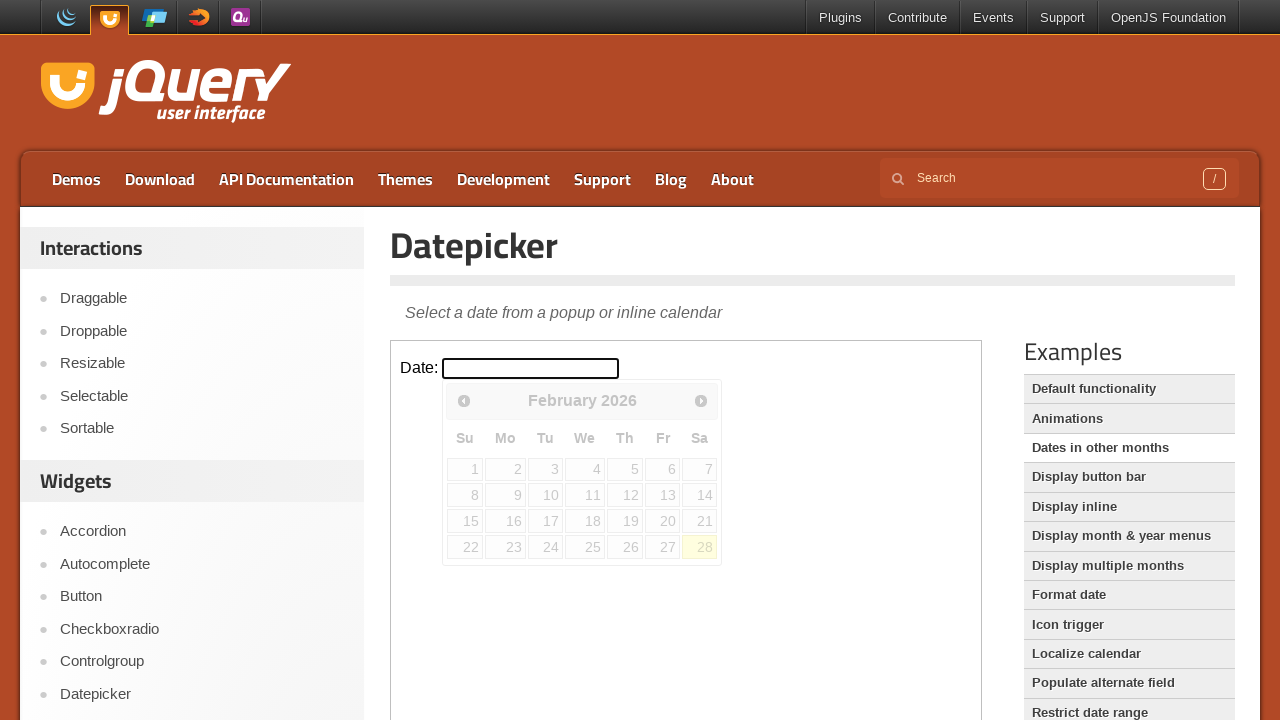

Retrieved current month text from calendar
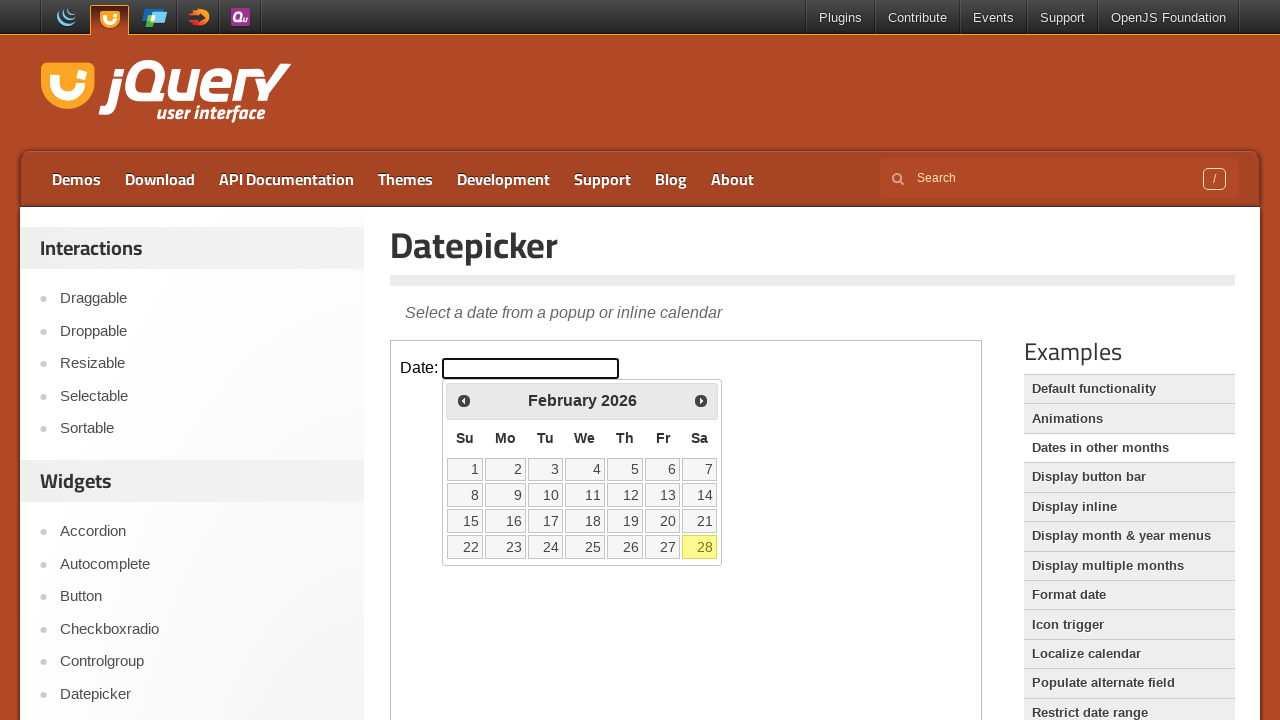

Retrieved current year text from calendar
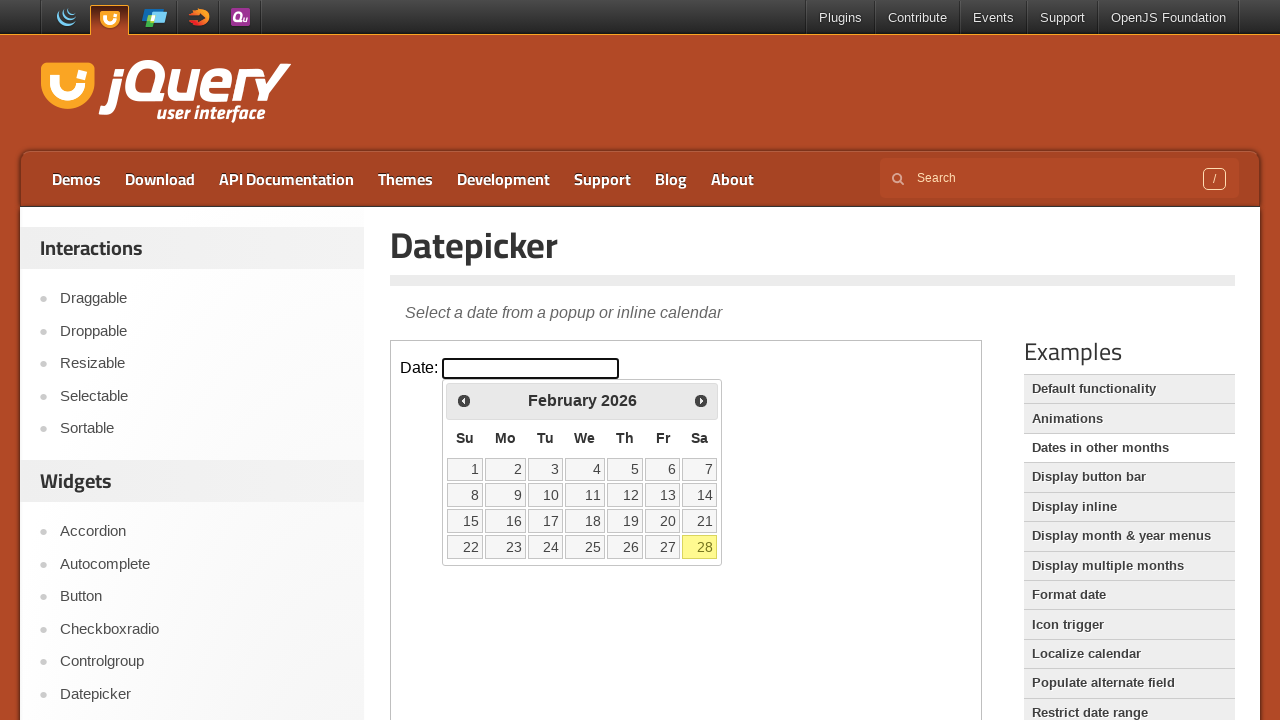

Parsed current date as February 2026
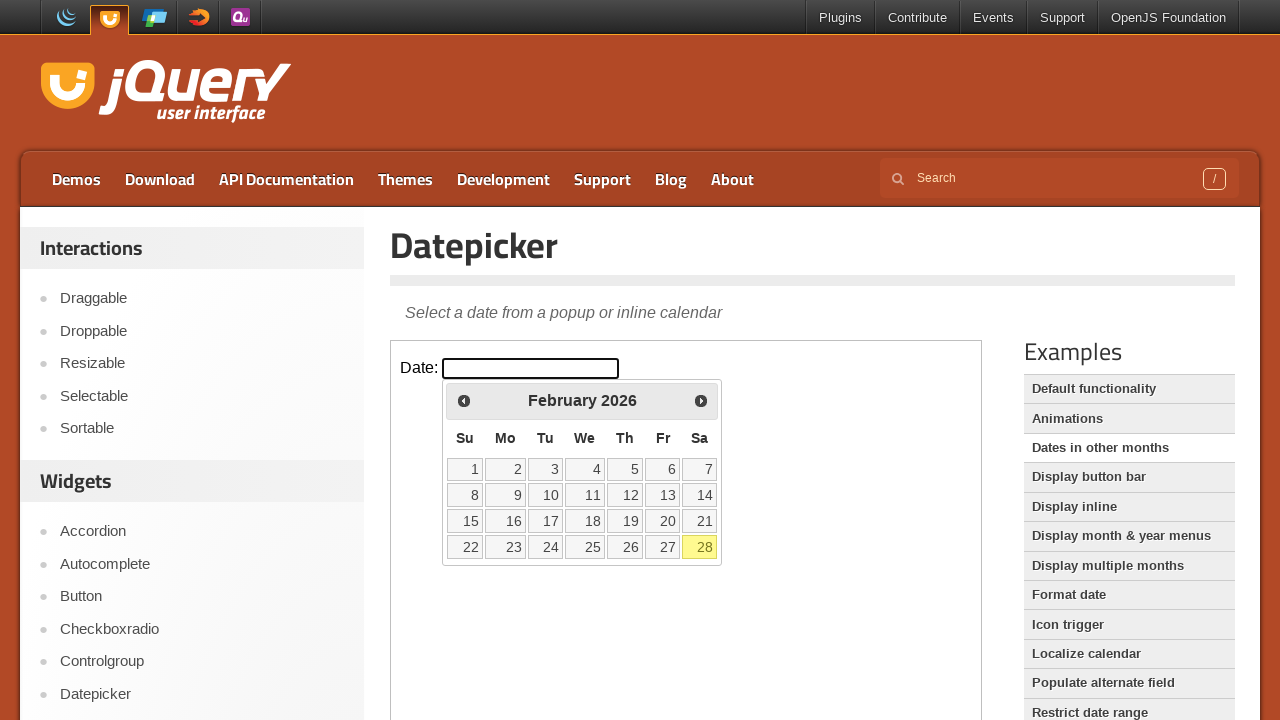

Calculated -11 months to navigate to reach March 2025
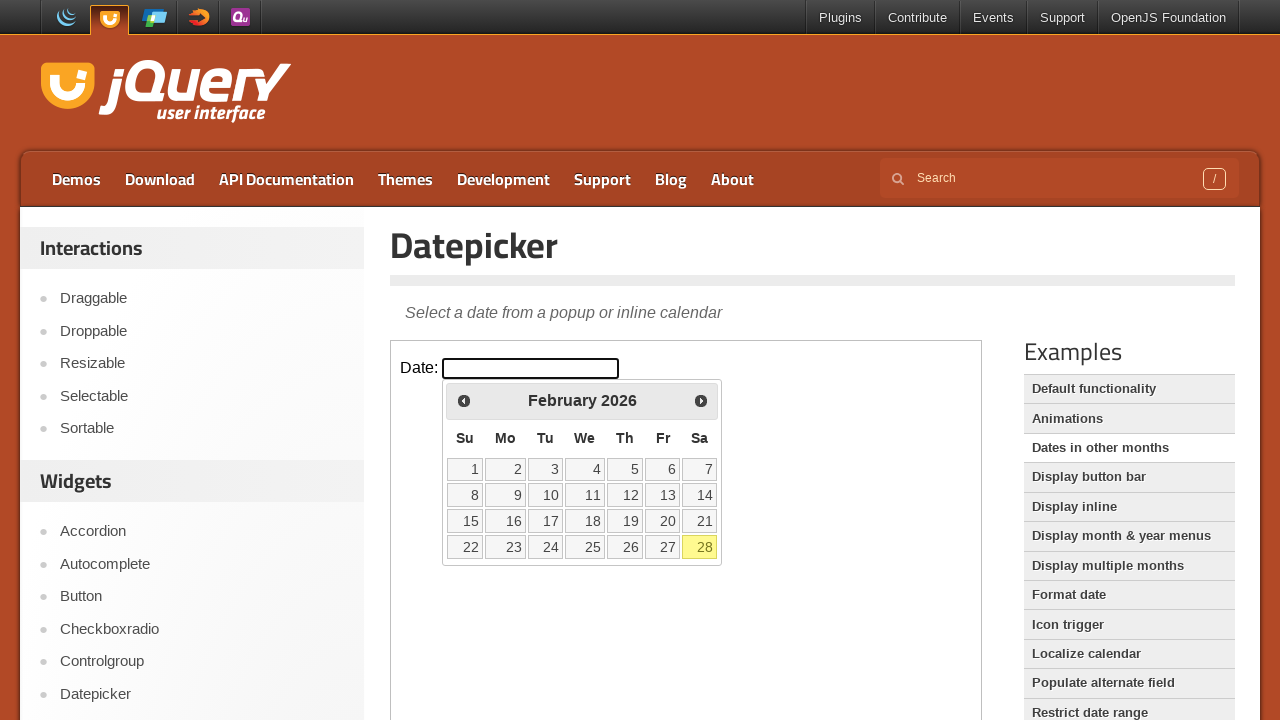

Clicked backward navigation arrow on calendar at (464, 400) on iframe.demo-frame >> internal:control=enter-frame >> span.ui-icon-circle-triangl
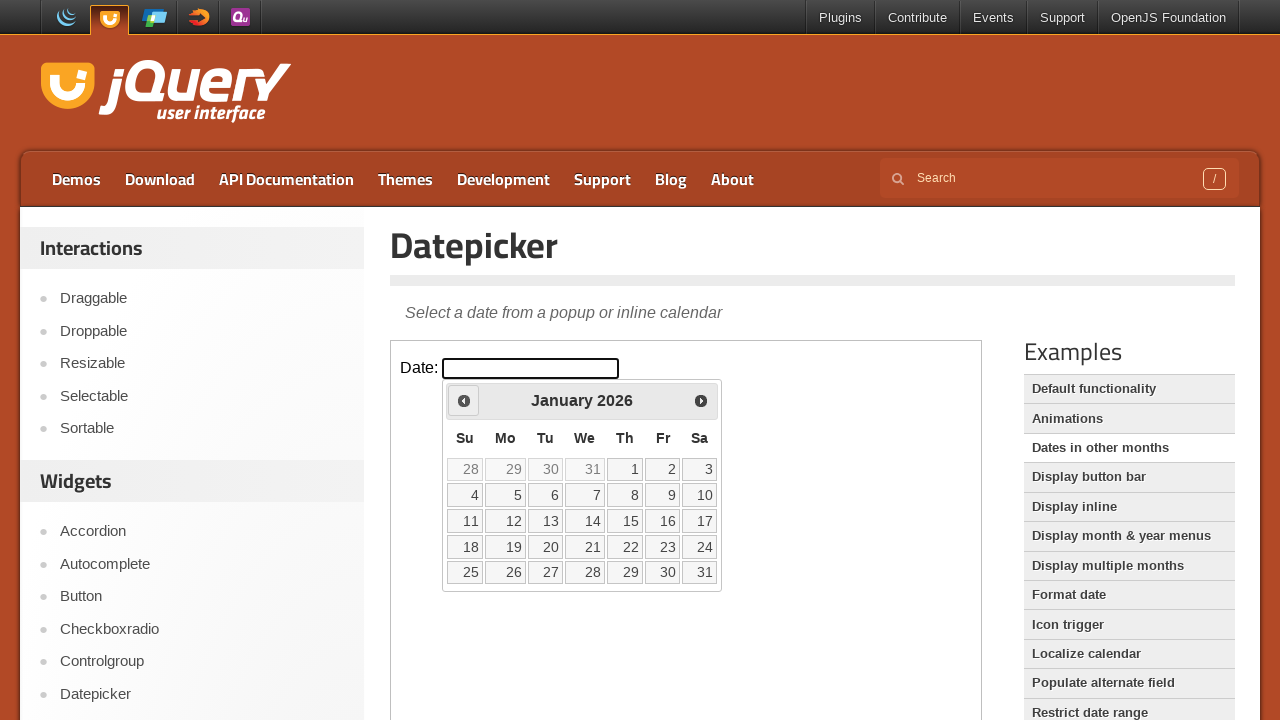

Clicked backward navigation arrow on calendar at (464, 400) on iframe.demo-frame >> internal:control=enter-frame >> span.ui-icon-circle-triangl
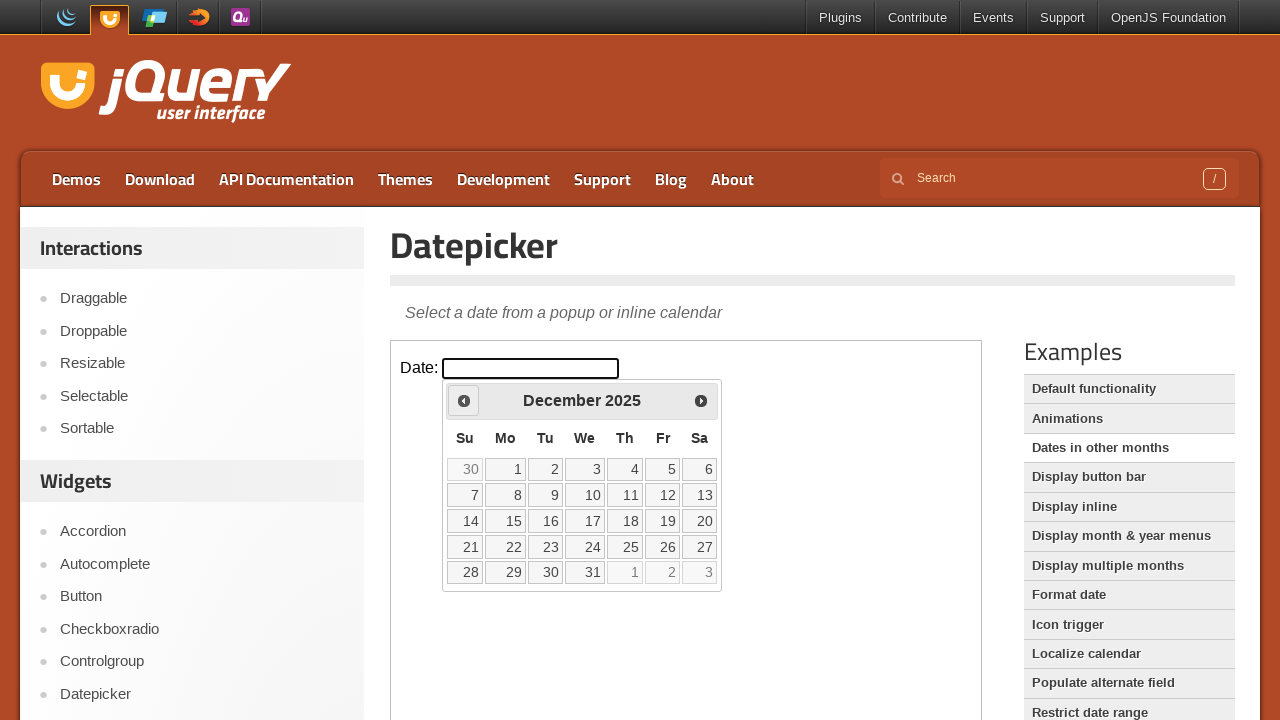

Clicked backward navigation arrow on calendar at (464, 400) on iframe.demo-frame >> internal:control=enter-frame >> span.ui-icon-circle-triangl
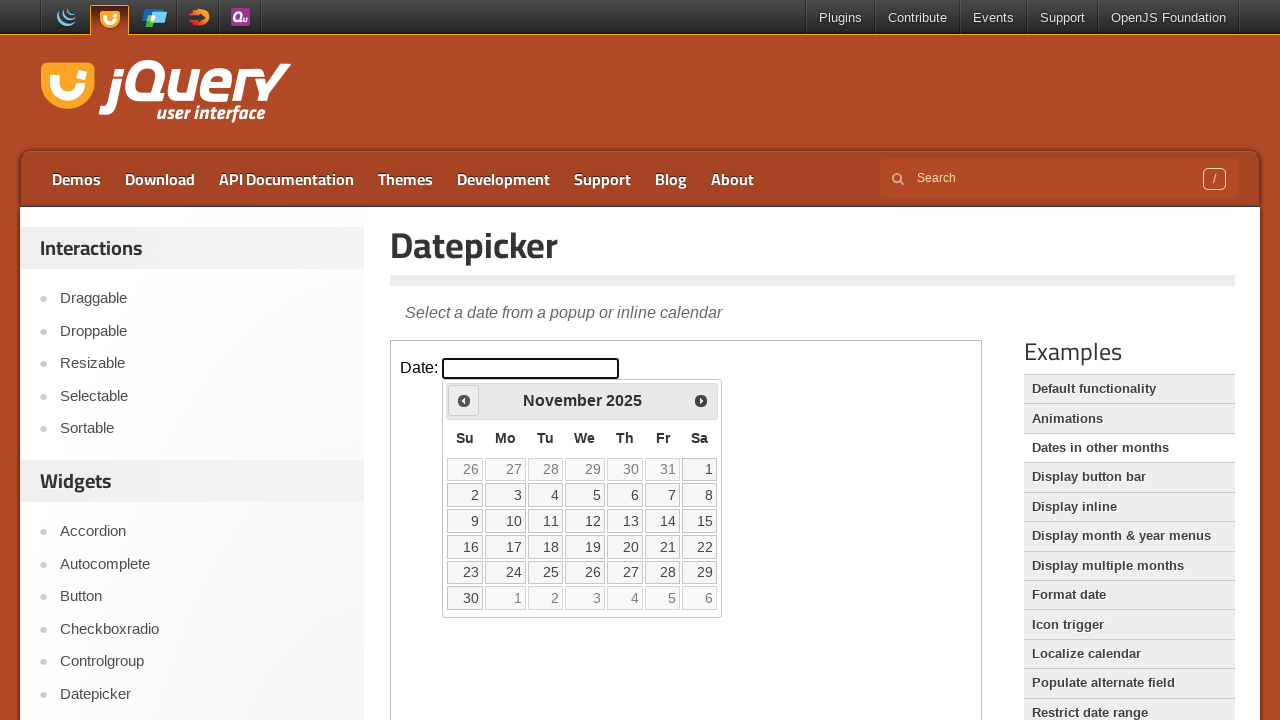

Clicked backward navigation arrow on calendar at (464, 400) on iframe.demo-frame >> internal:control=enter-frame >> span.ui-icon-circle-triangl
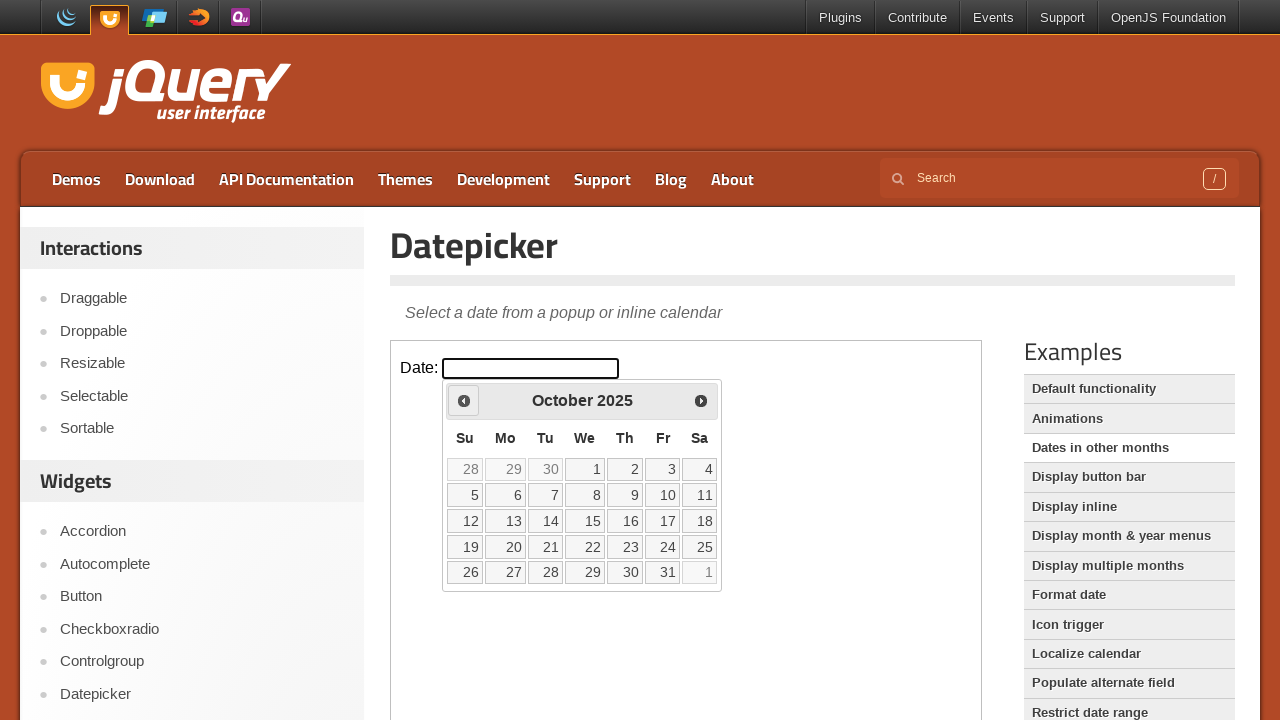

Clicked backward navigation arrow on calendar at (464, 400) on iframe.demo-frame >> internal:control=enter-frame >> span.ui-icon-circle-triangl
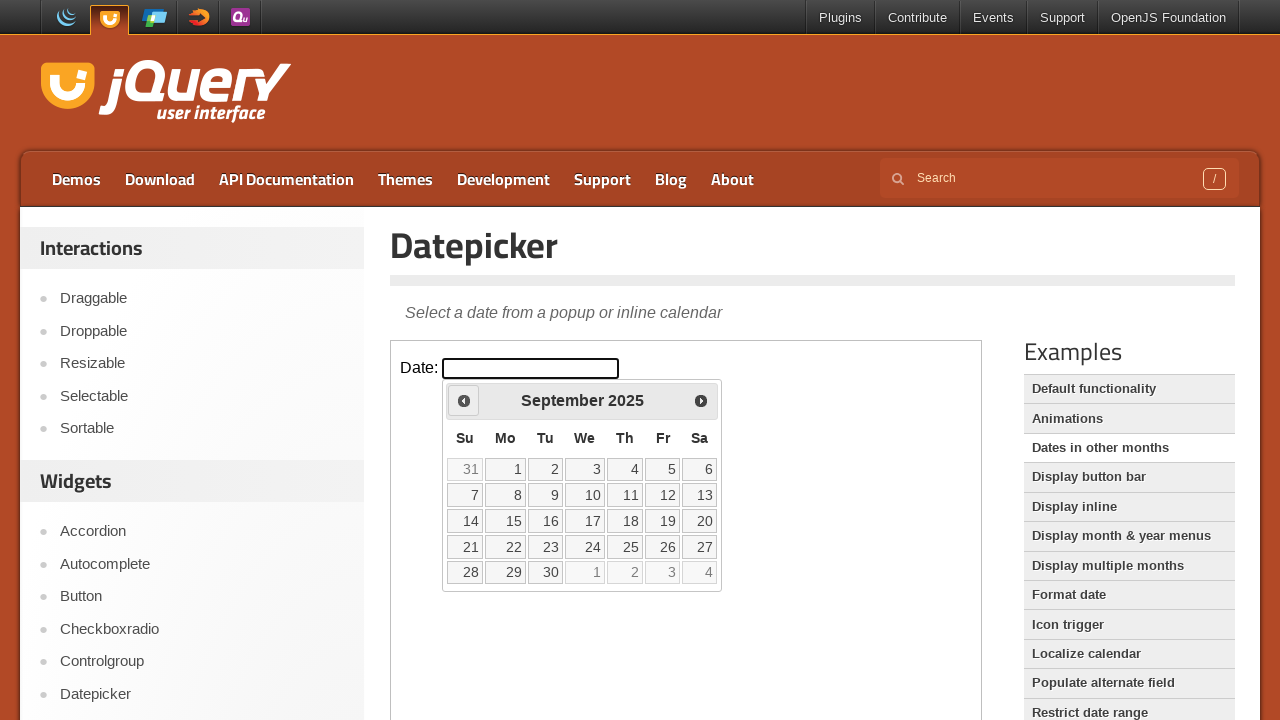

Clicked backward navigation arrow on calendar at (464, 400) on iframe.demo-frame >> internal:control=enter-frame >> span.ui-icon-circle-triangl
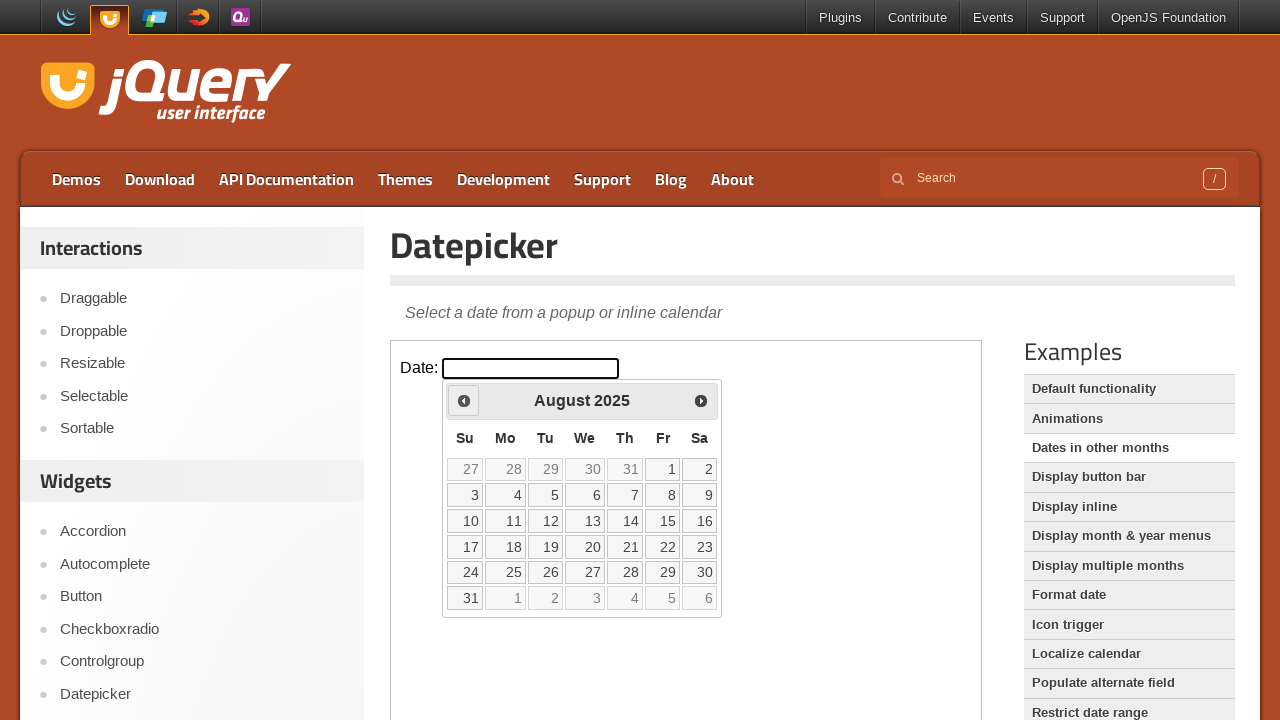

Clicked backward navigation arrow on calendar at (464, 400) on iframe.demo-frame >> internal:control=enter-frame >> span.ui-icon-circle-triangl
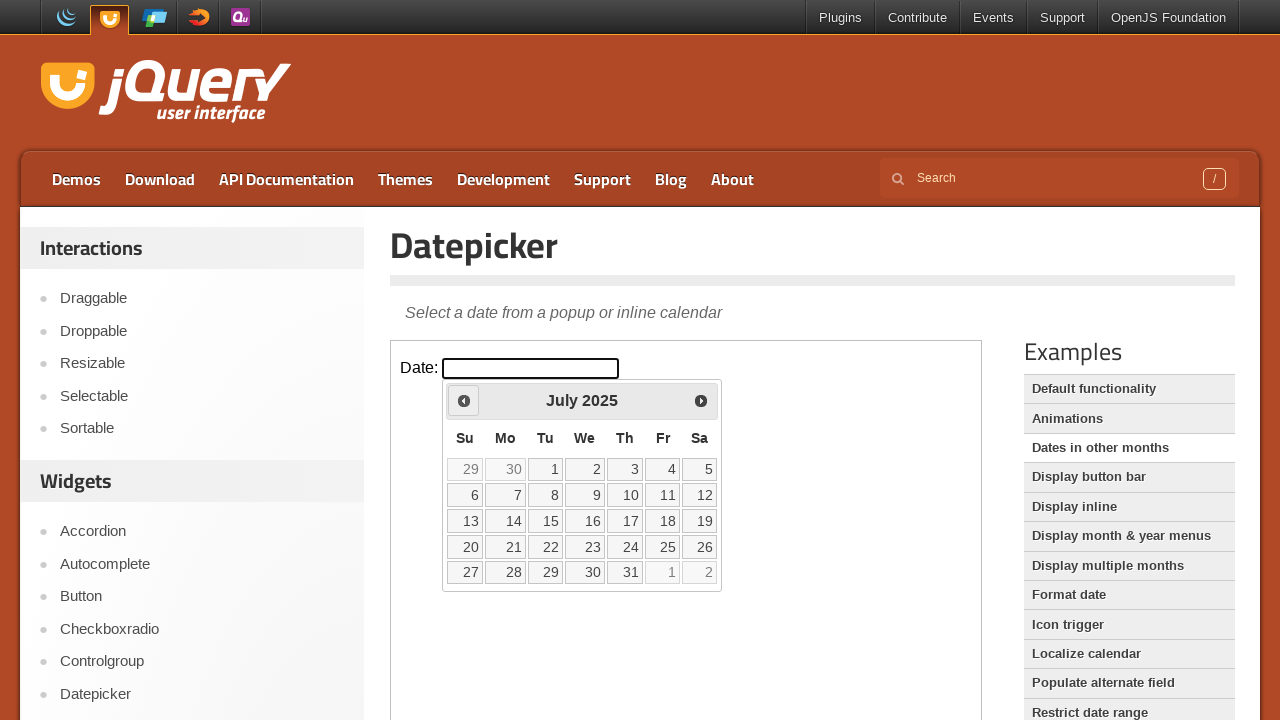

Clicked backward navigation arrow on calendar at (464, 400) on iframe.demo-frame >> internal:control=enter-frame >> span.ui-icon-circle-triangl
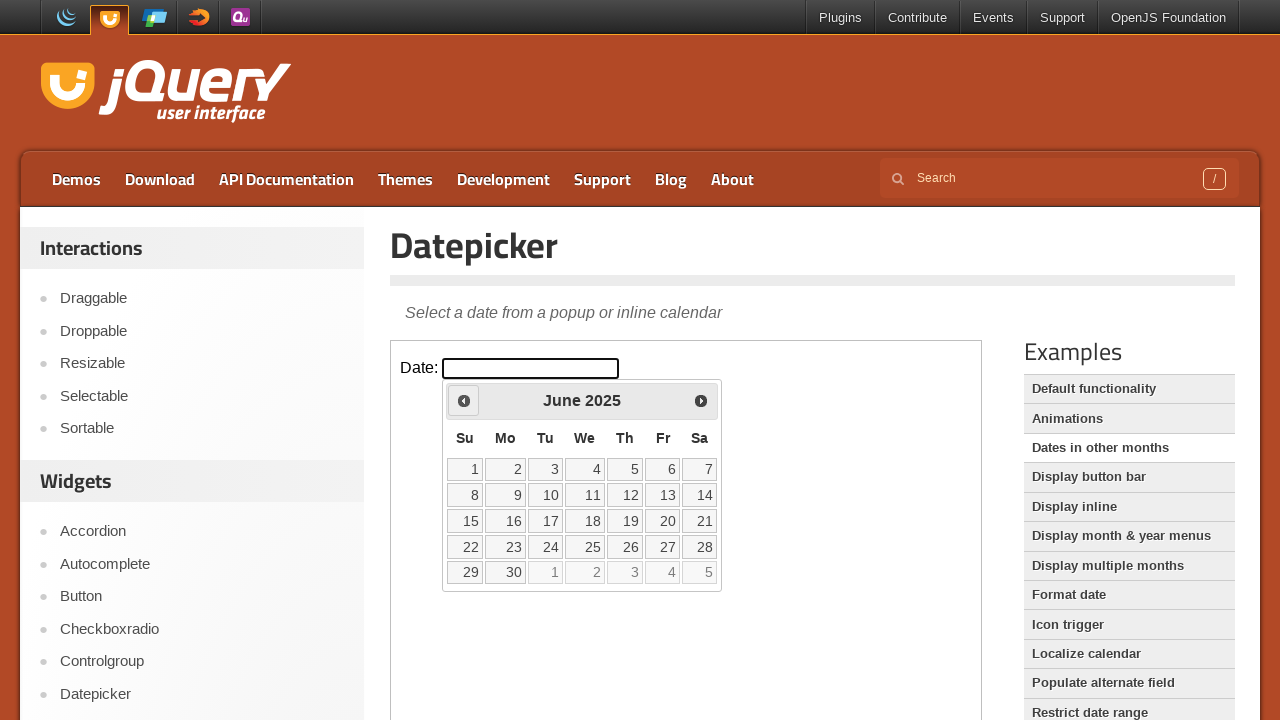

Clicked backward navigation arrow on calendar at (464, 400) on iframe.demo-frame >> internal:control=enter-frame >> span.ui-icon-circle-triangl
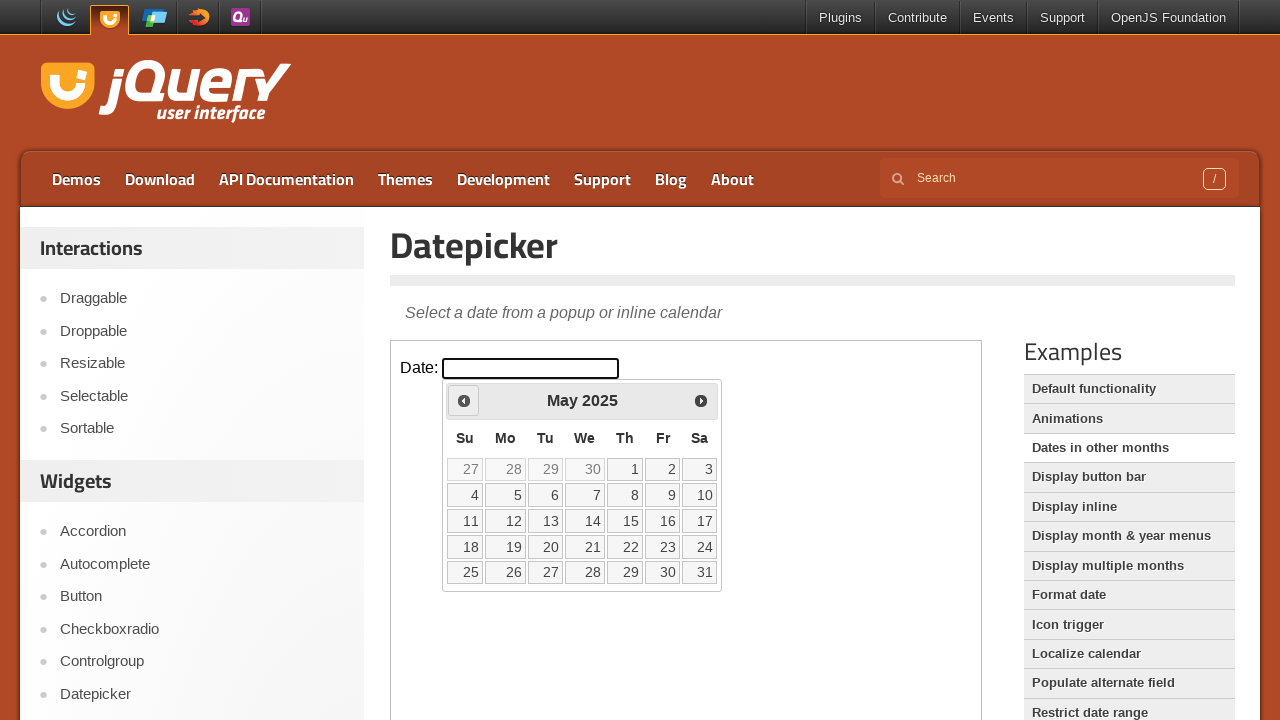

Clicked backward navigation arrow on calendar at (464, 400) on iframe.demo-frame >> internal:control=enter-frame >> span.ui-icon-circle-triangl
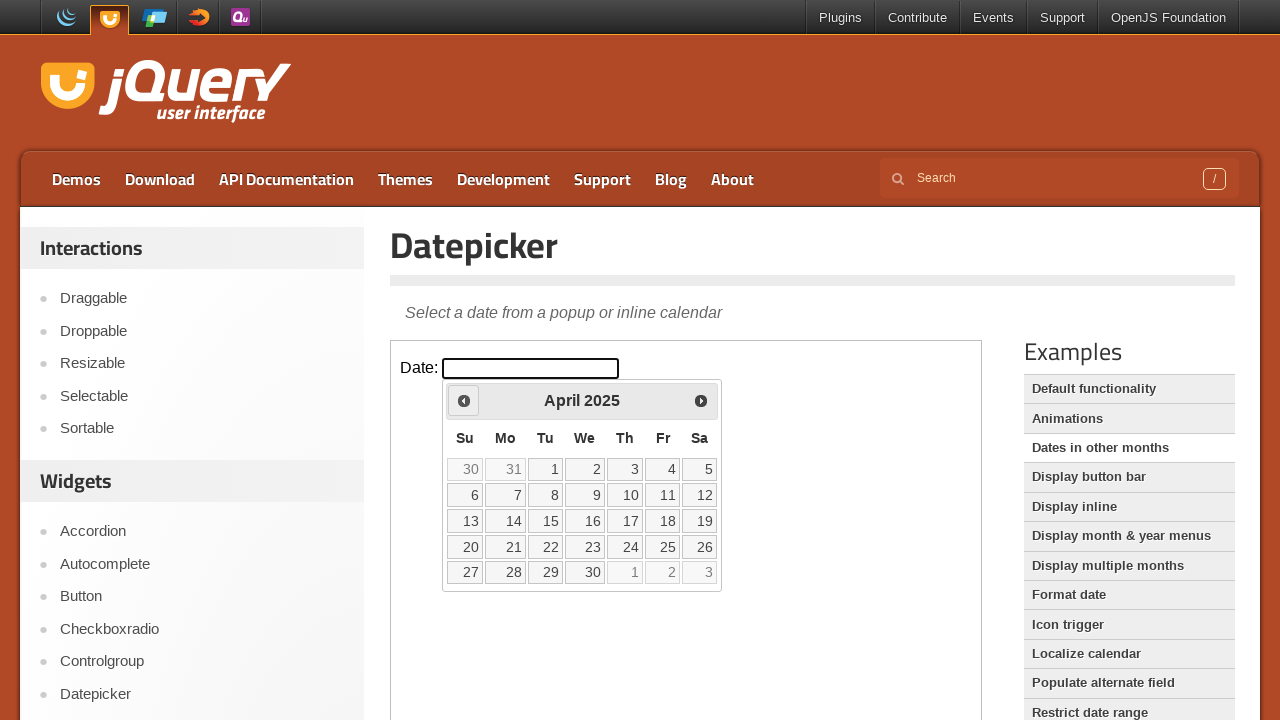

Clicked backward navigation arrow on calendar at (464, 400) on iframe.demo-frame >> internal:control=enter-frame >> span.ui-icon-circle-triangl
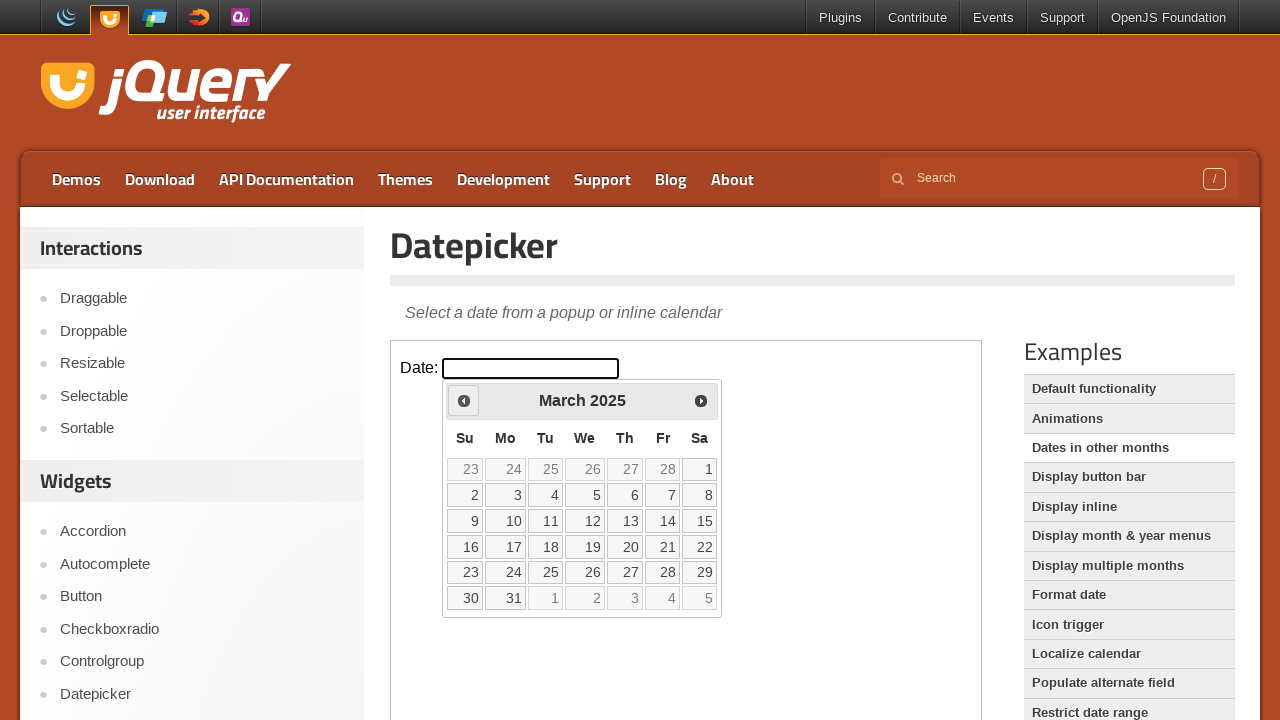

Clicked day 15 to select March 15, 2025 at (700, 521) on iframe.demo-frame >> internal:control=enter-frame >> a.ui-state-default:text-is(
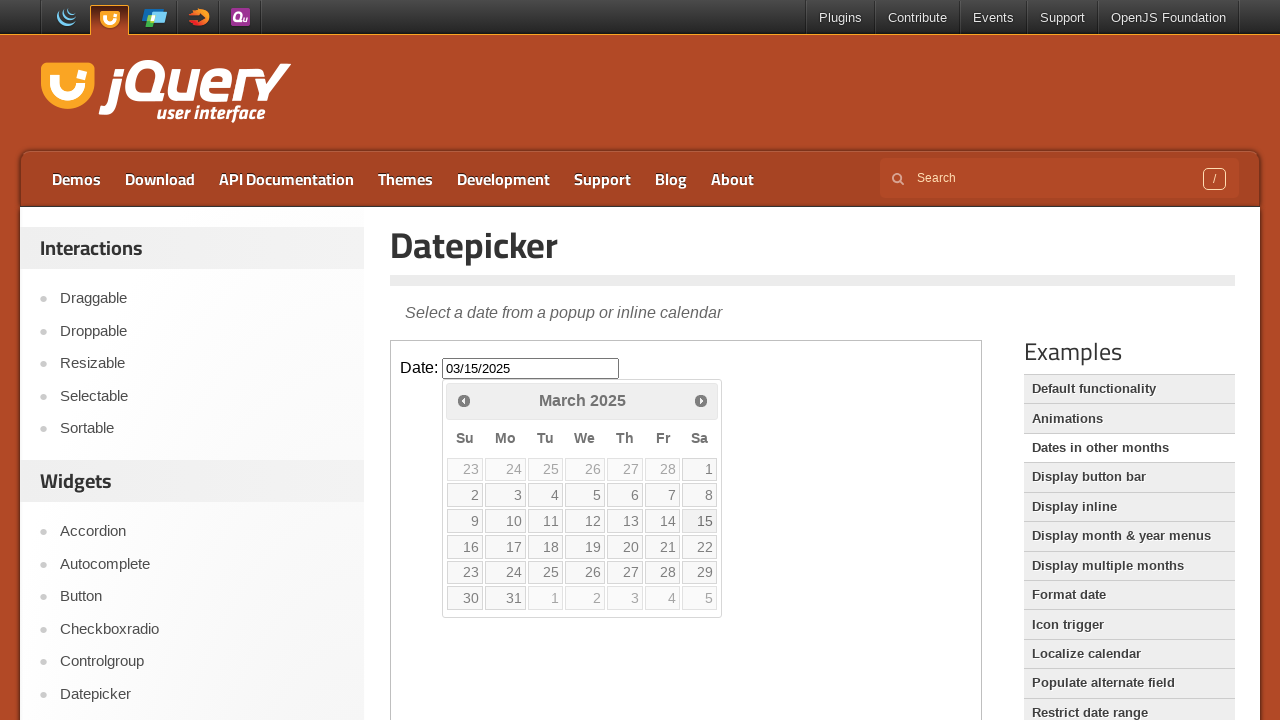

Waited 500ms for date selection to complete
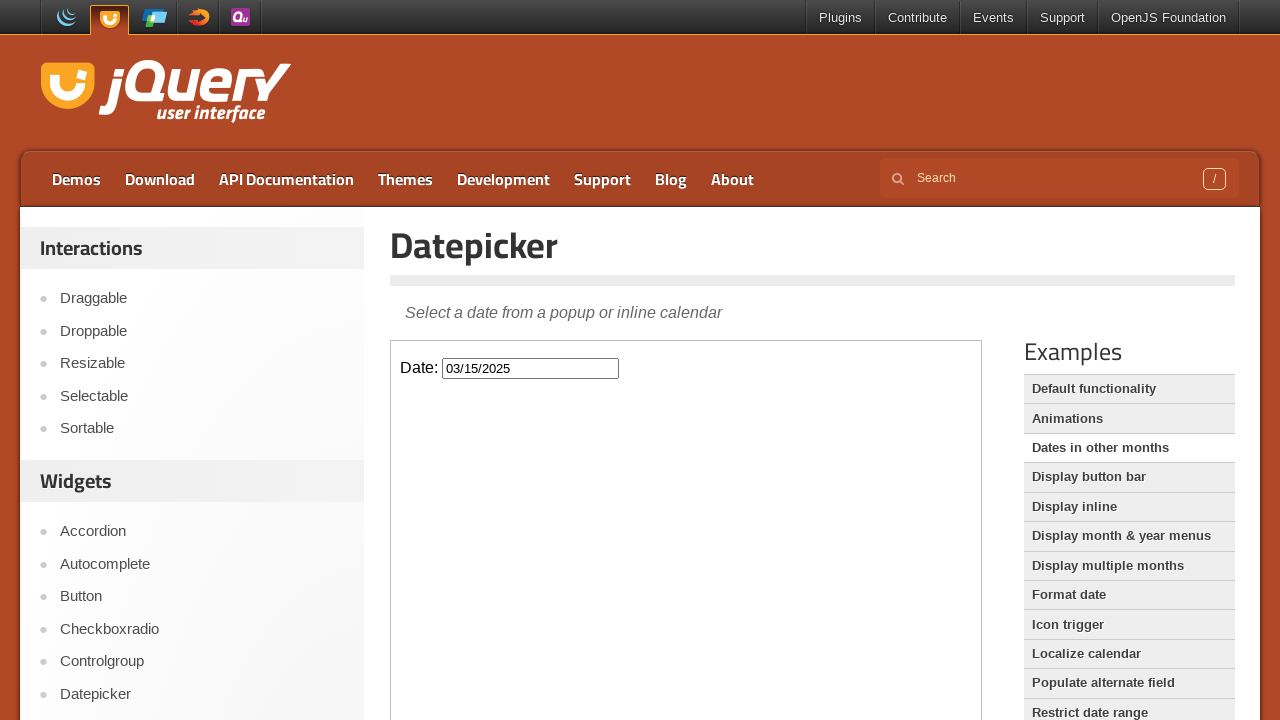

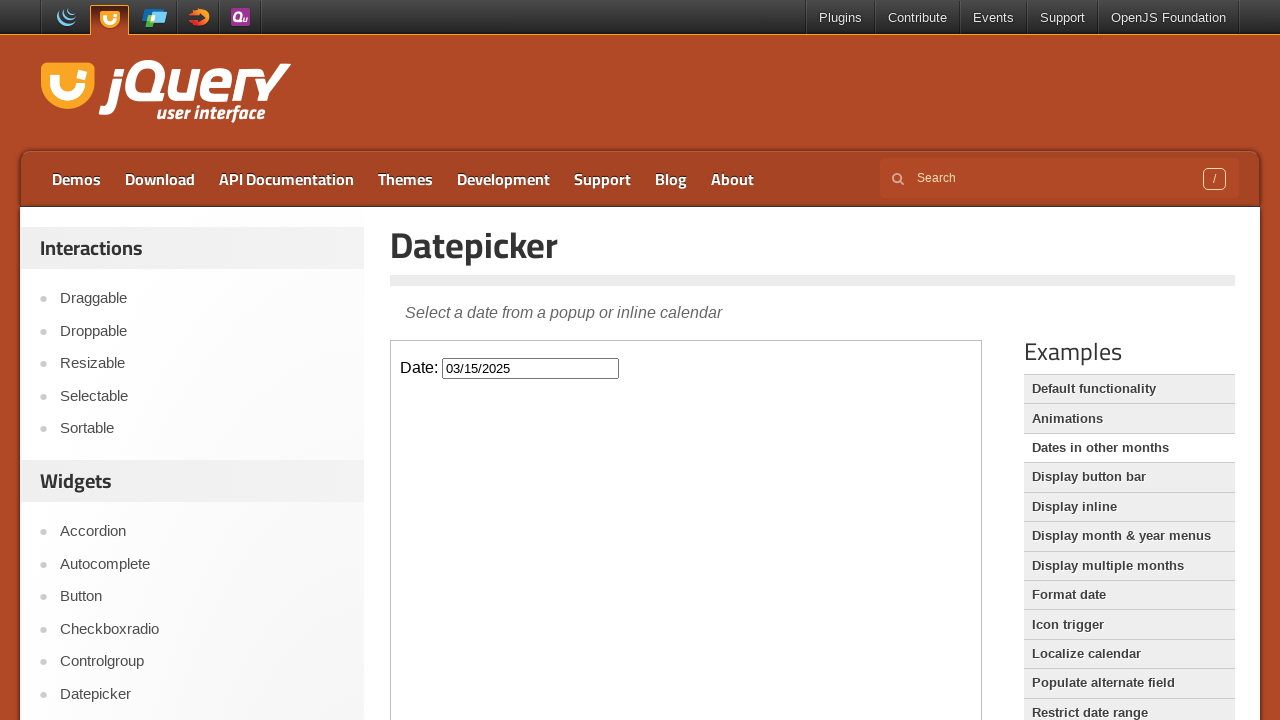